Tests iframe interaction and alert handling on W3Schools Try It editor by clicking a button inside an iframe, accepting an alert, and then interacting with the parent frame

Starting URL: https://www.w3schools.com/js/tryit.asp?filename=tryjs_alert

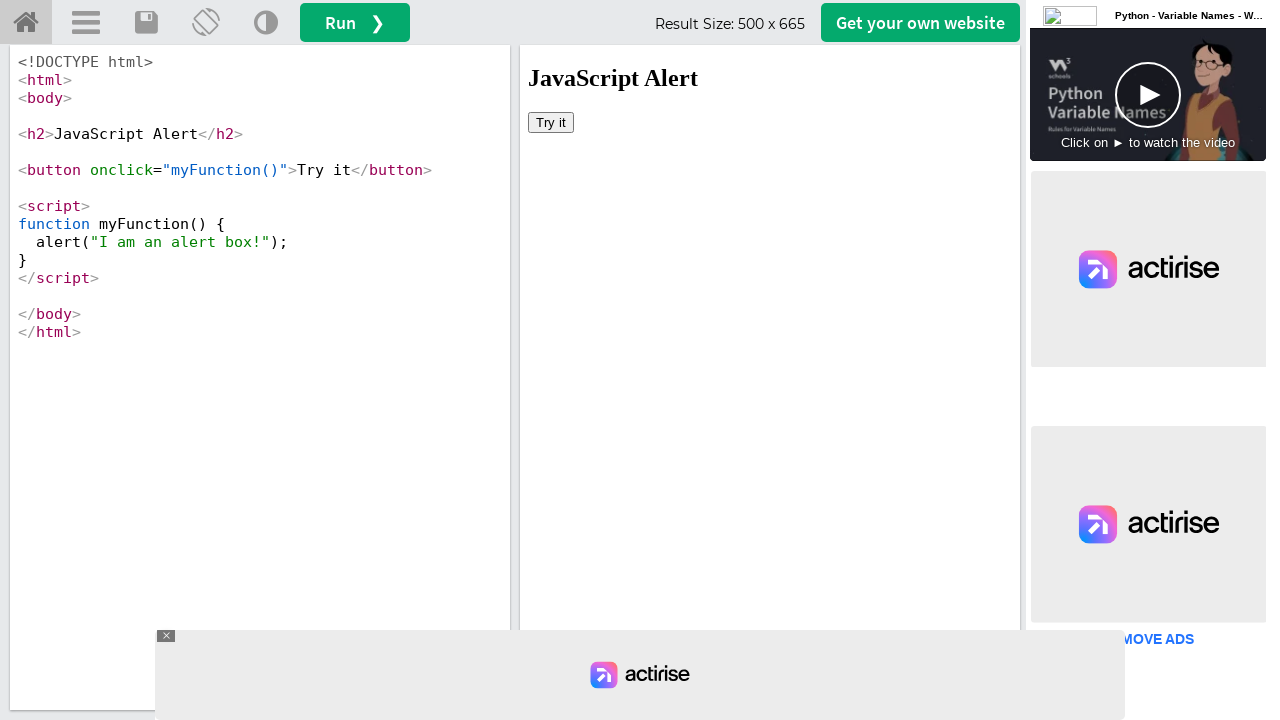

Located iframe with ID 'iframeResult' containing the Try It button
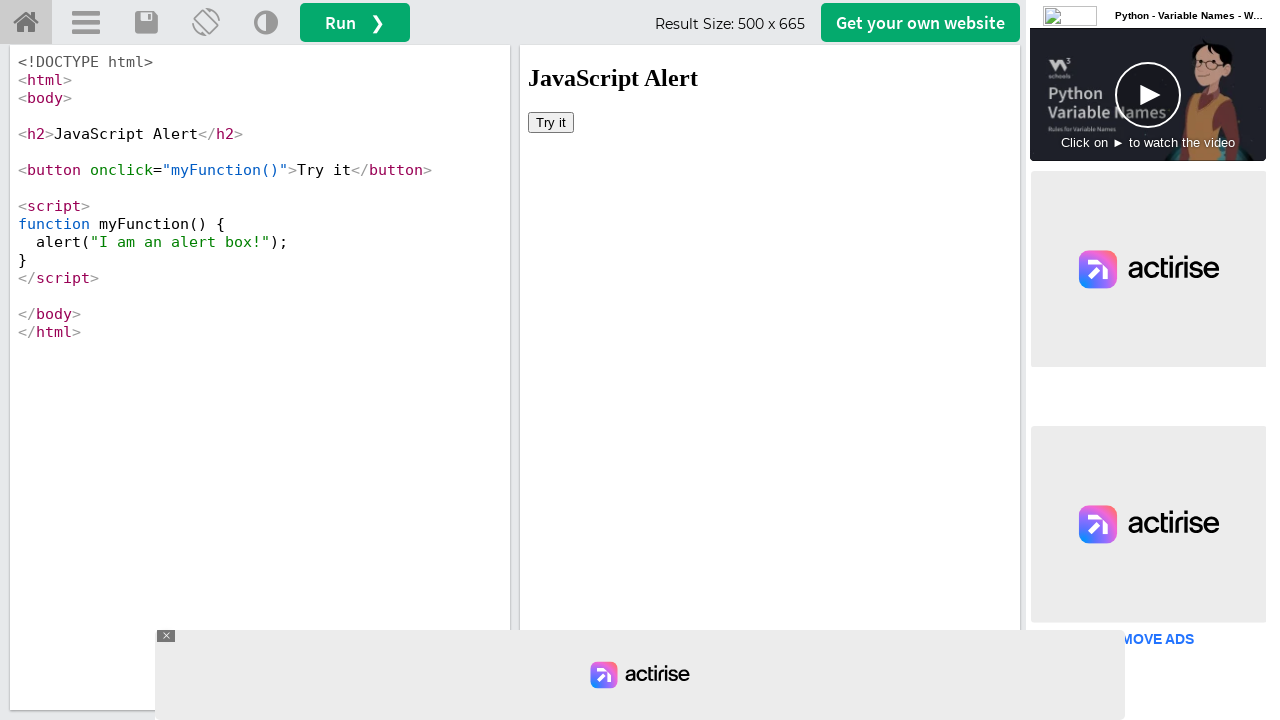

Clicked 'Try it' button inside the iframe at (551, 122) on iframe#iframeResult >> internal:control=enter-frame >> button:has-text('Try it')
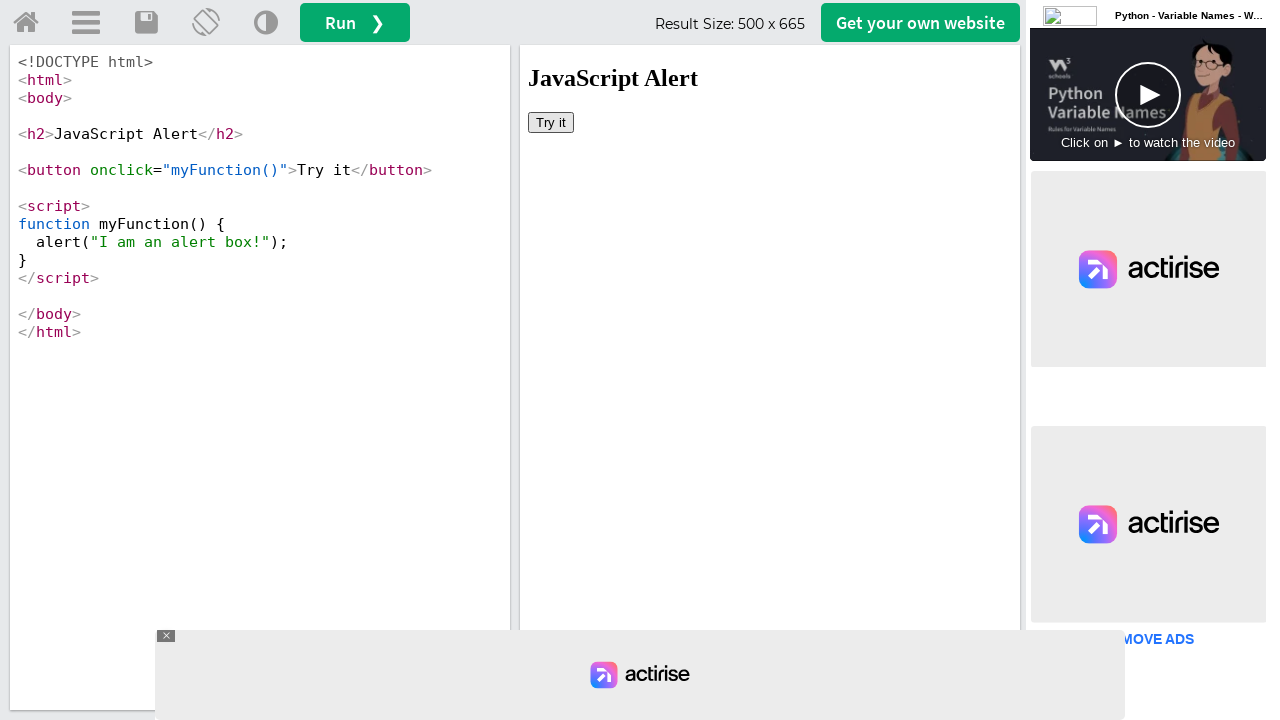

Set up alert dialog handler to automatically accept alerts
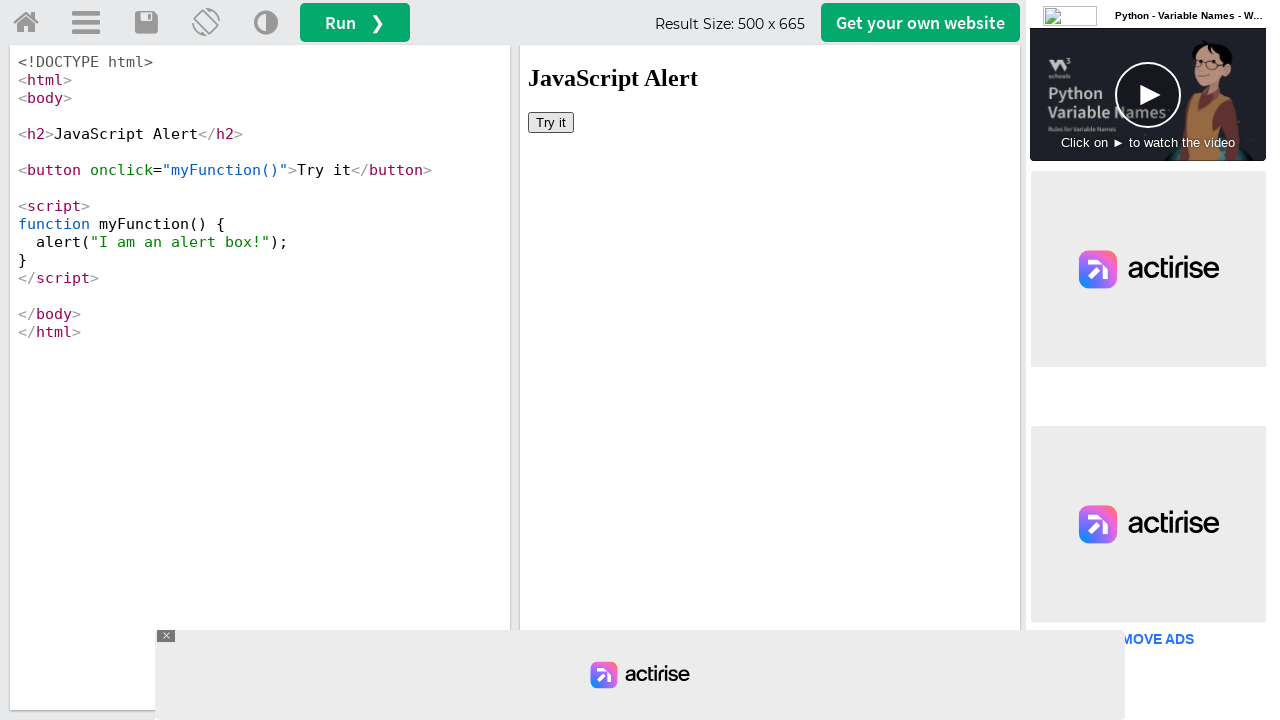

Clicked menu button in parent frame at (86, 23) on a#menuButton
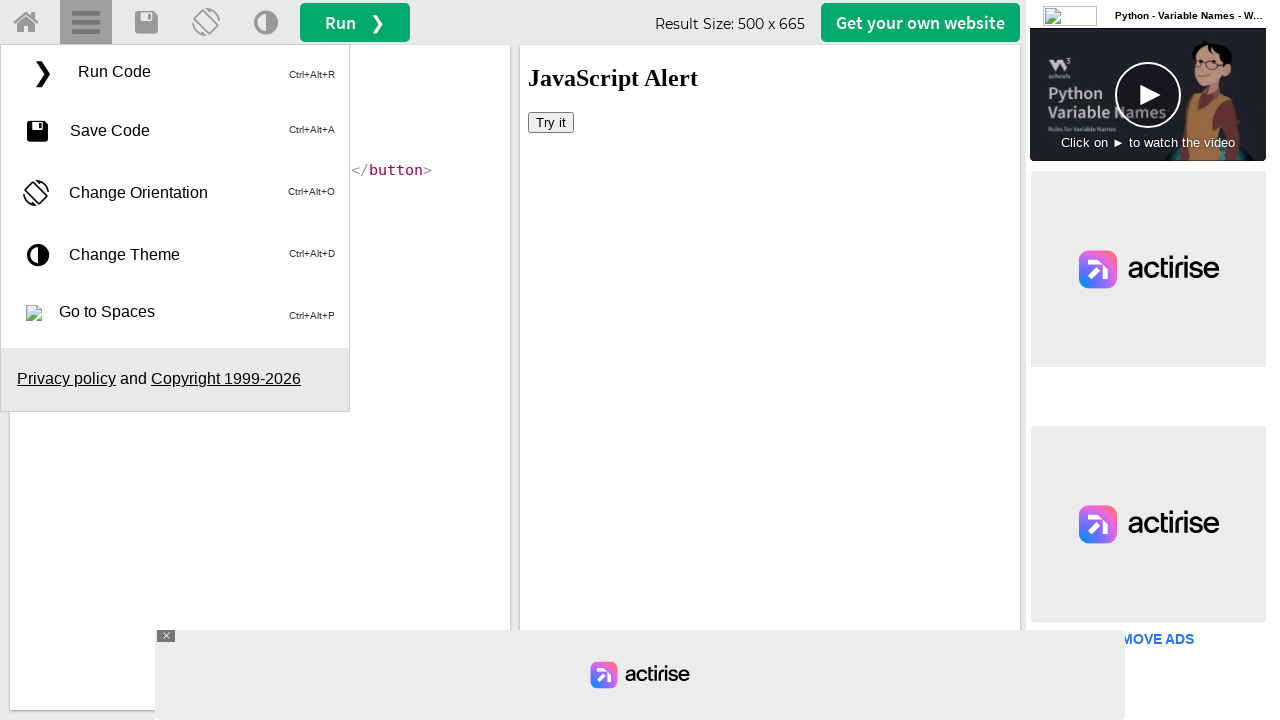

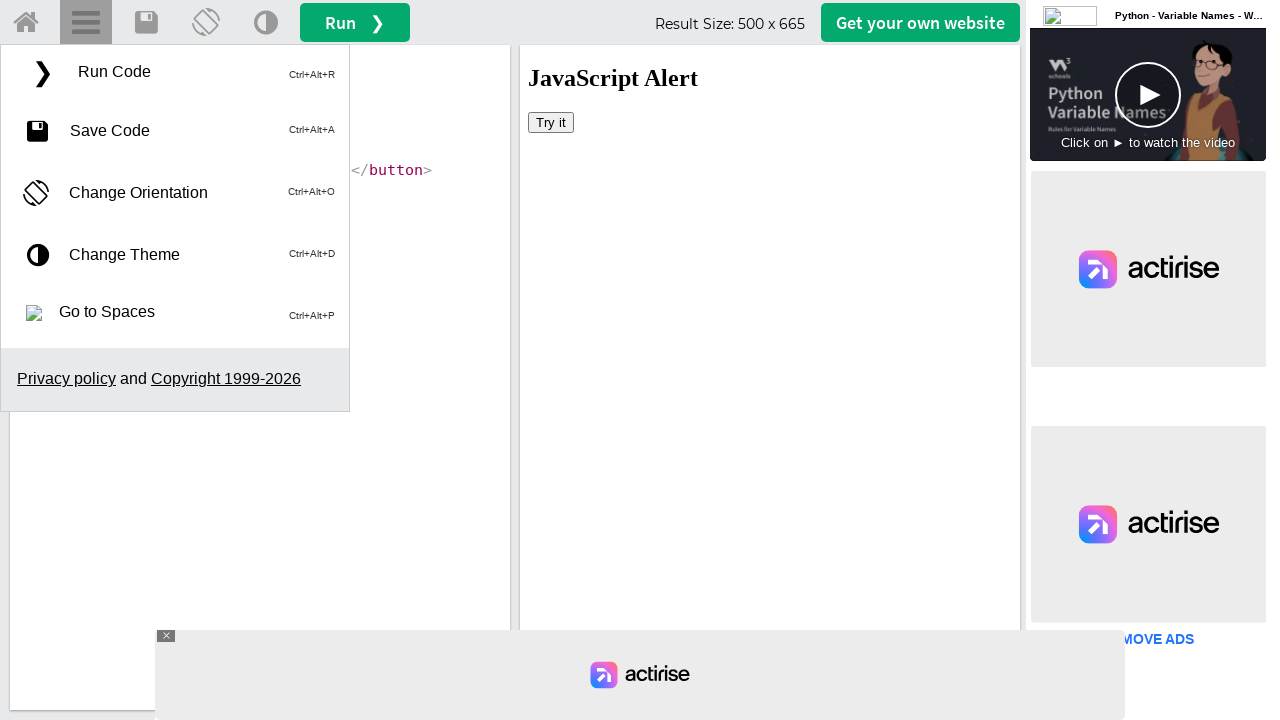